Tests drag and drop functionality by clicking and holding a ball element, moving it to a gate element, and releasing it

Starting URL: https://javascript.info/article/mouse-drag-and-drop/ball4/

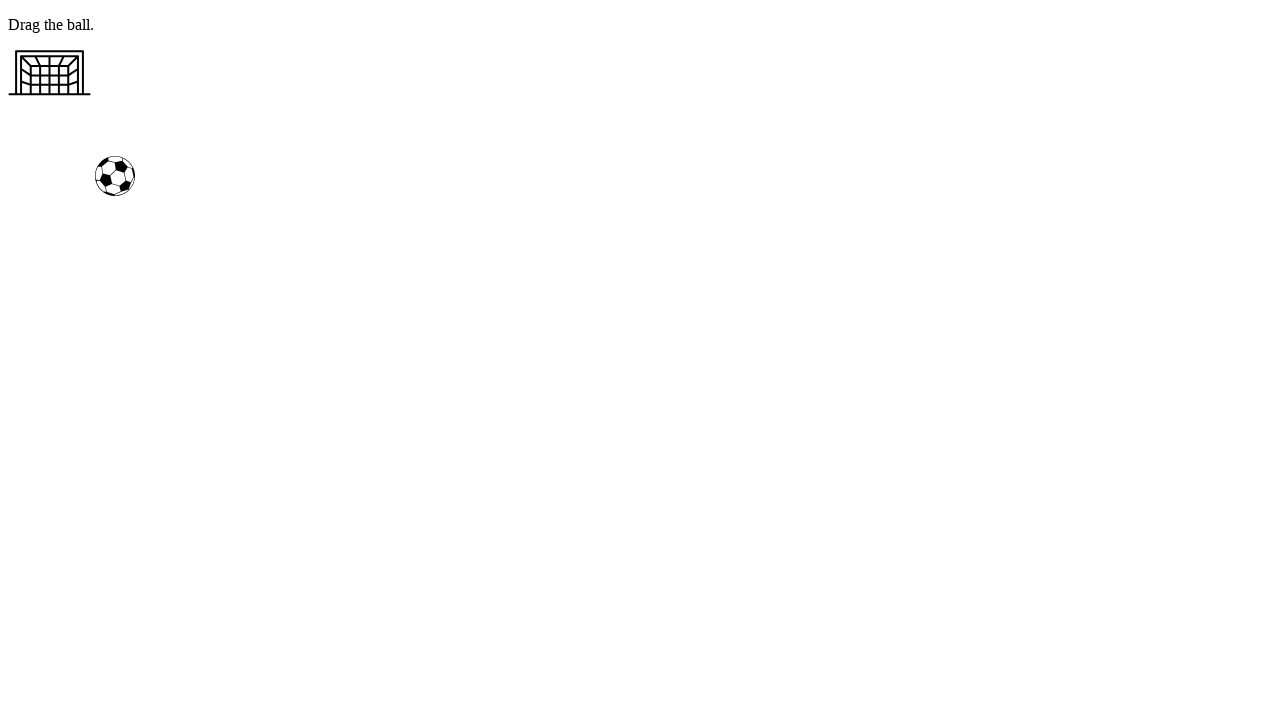

Located the ball element to drag
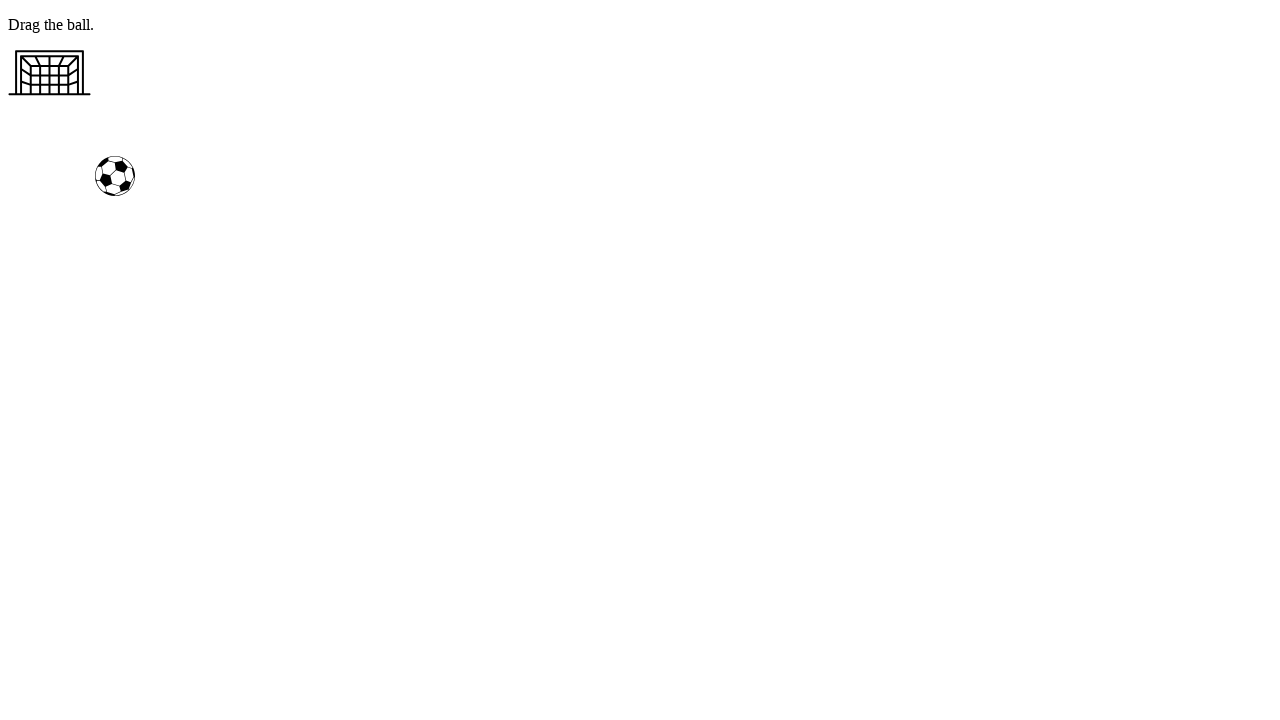

Located the gate element as drop target
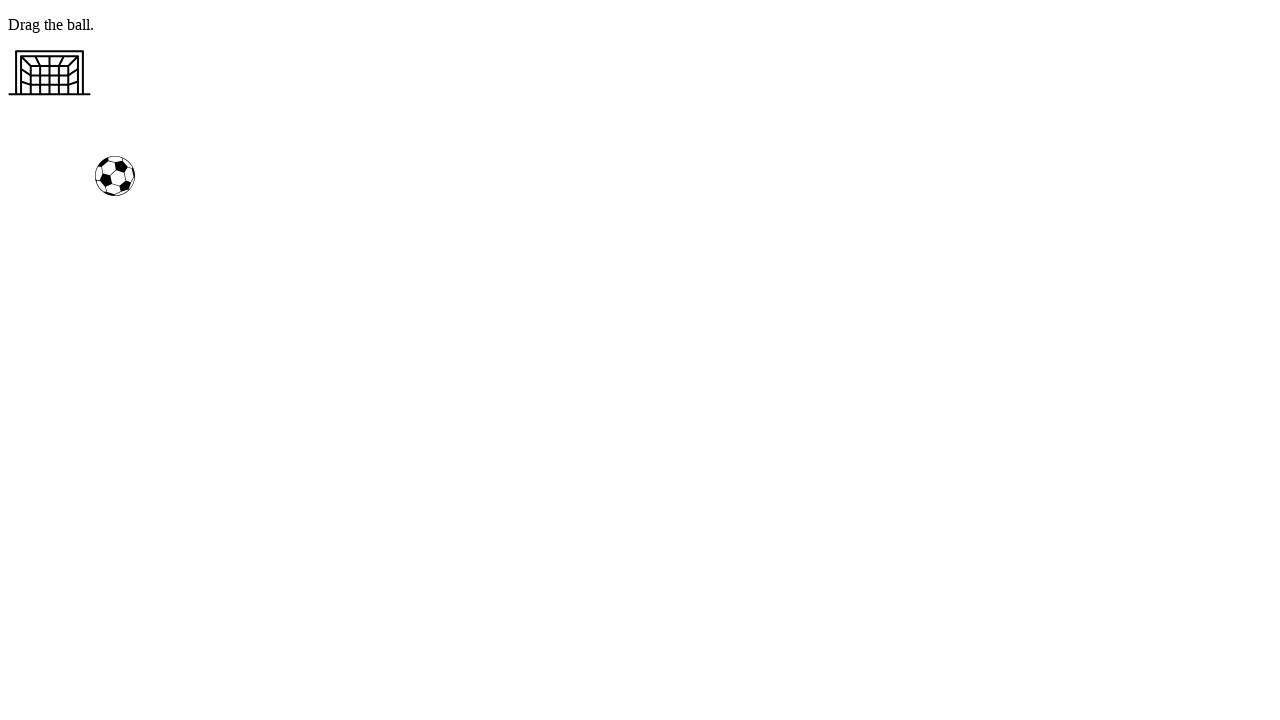

Dragged ball element to gate element and released at (50, 73)
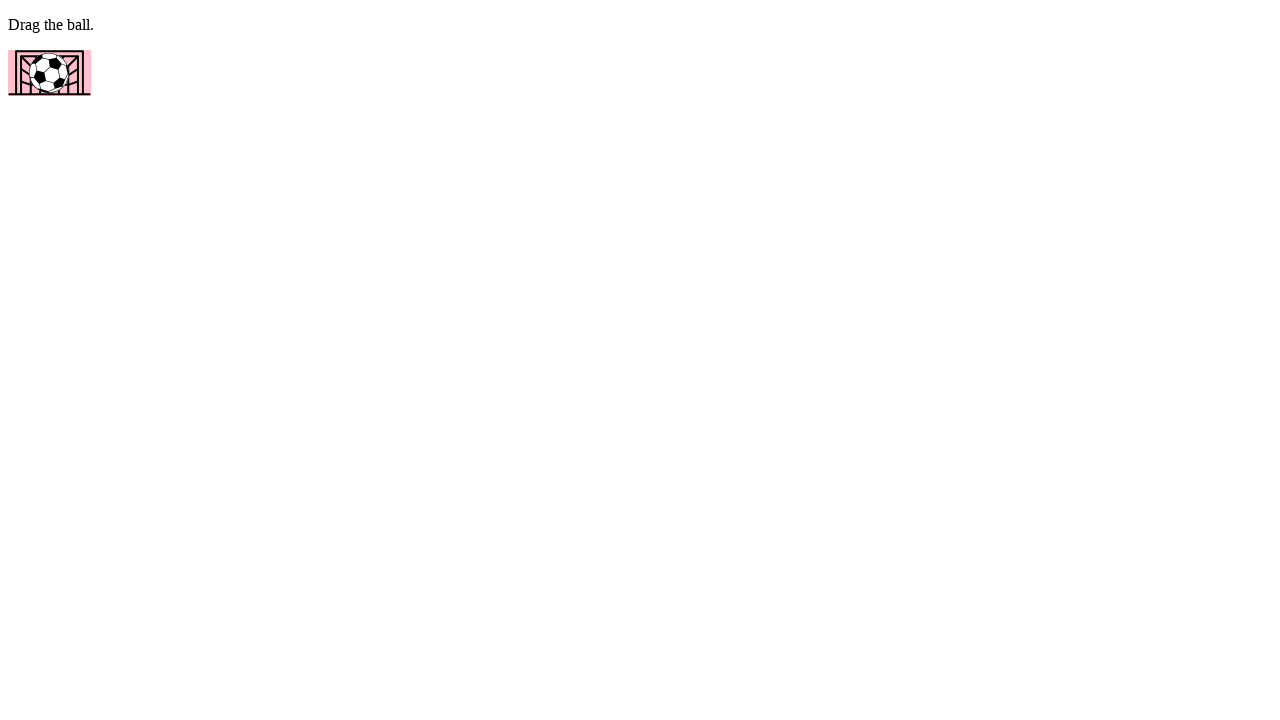

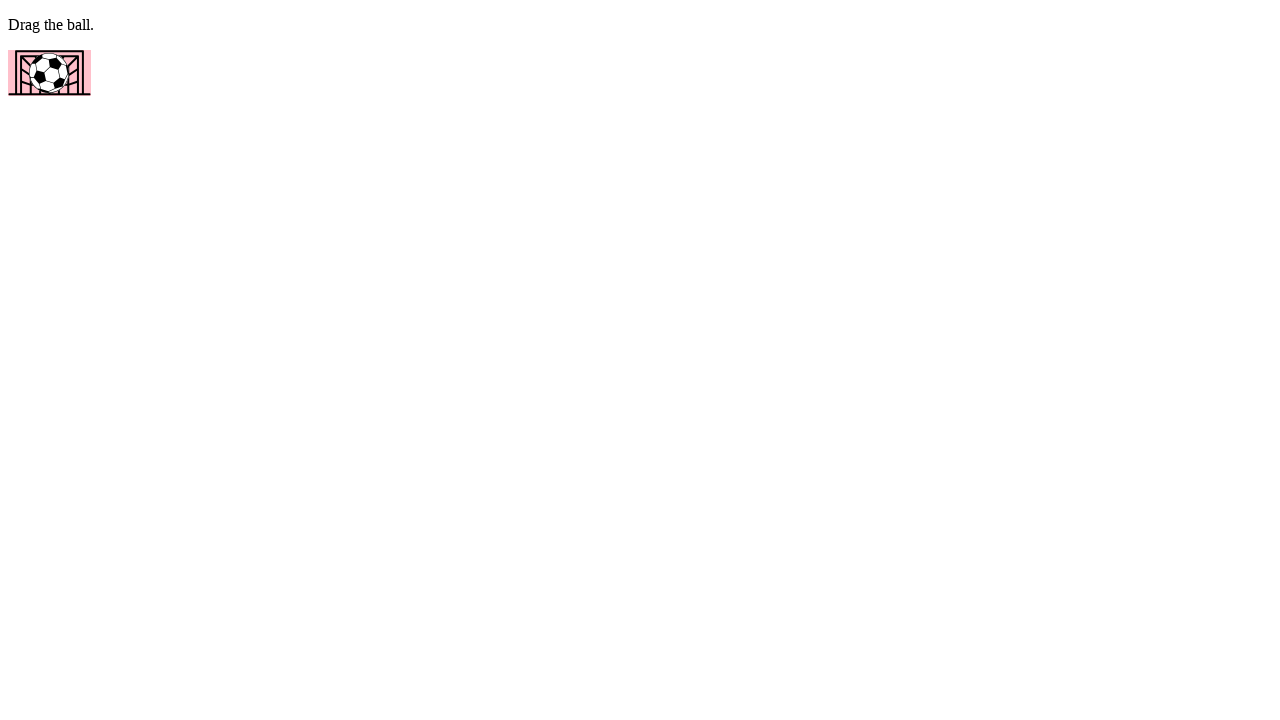